Tests JavaScript alert functionality by filling a name field, triggering a confirmation alert, and verifying the alert text

Starting URL: https://rahulshettyacademy.com/AutomationPractice/

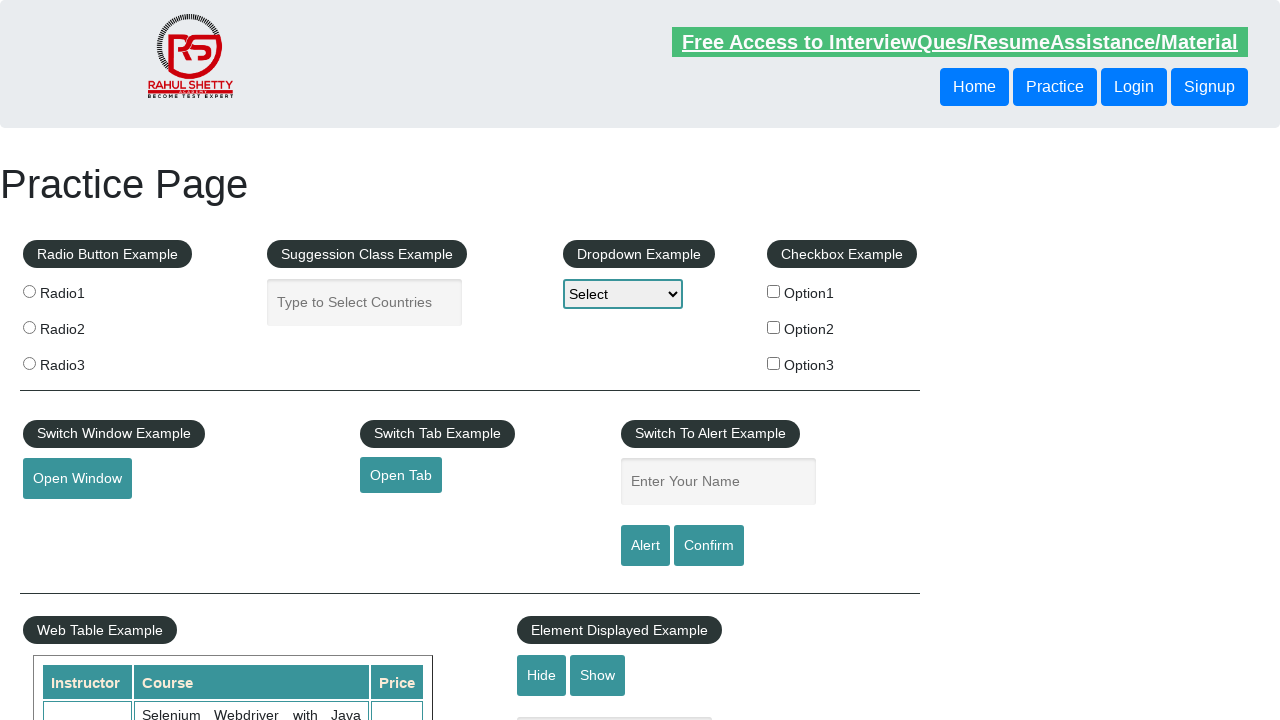

Filled name field with 'risha' on input.inputs
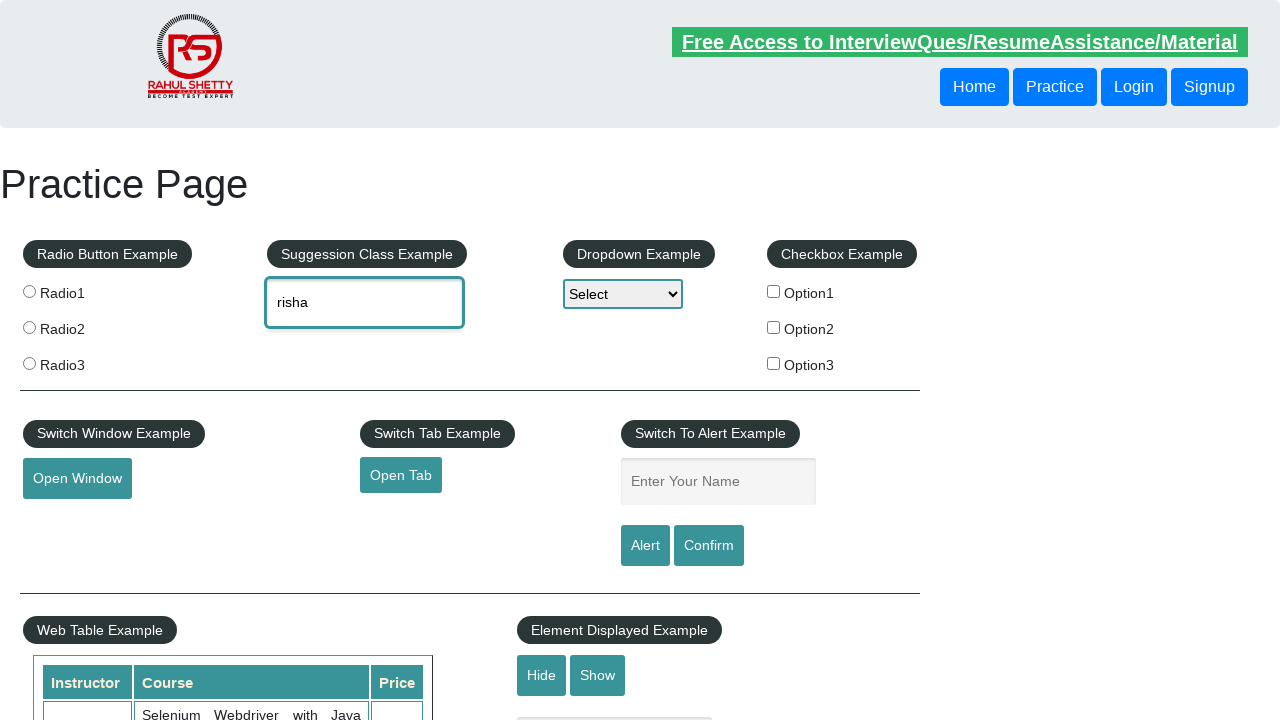

Clicked confirm button to trigger JavaScript alert at (709, 546) on #confirmbtn
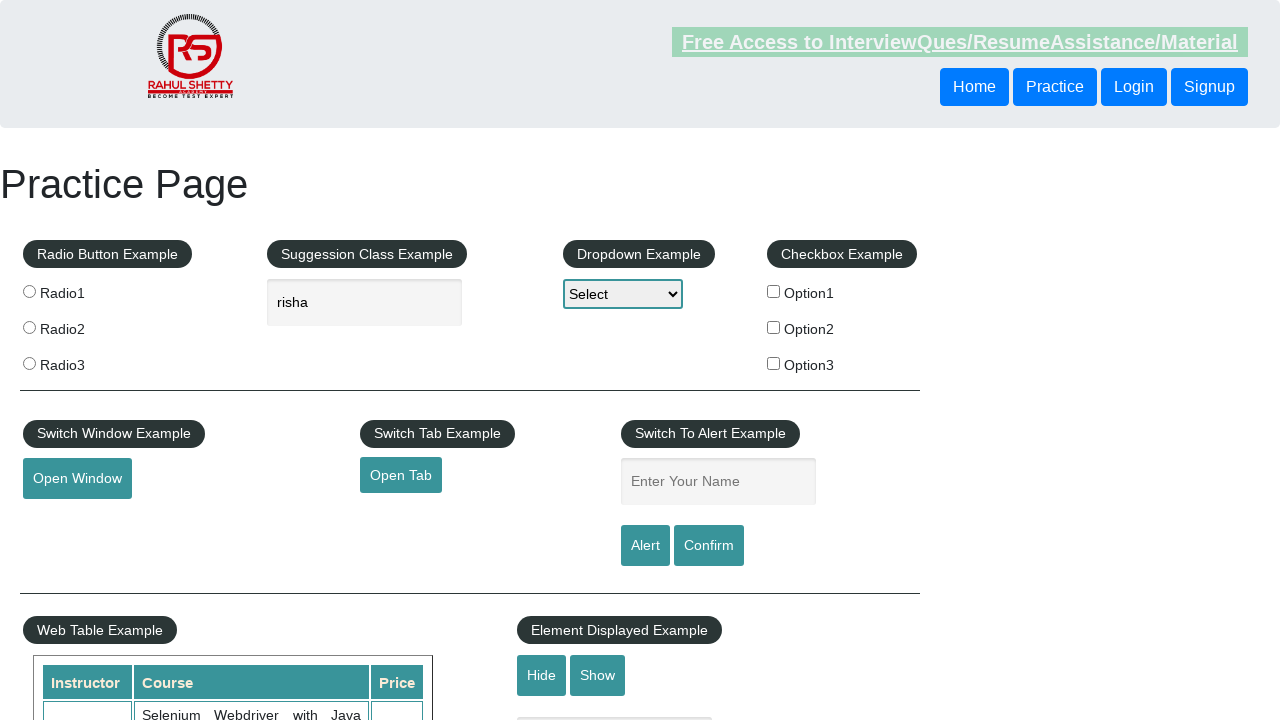

Set up dialog handler to accept JavaScript alert
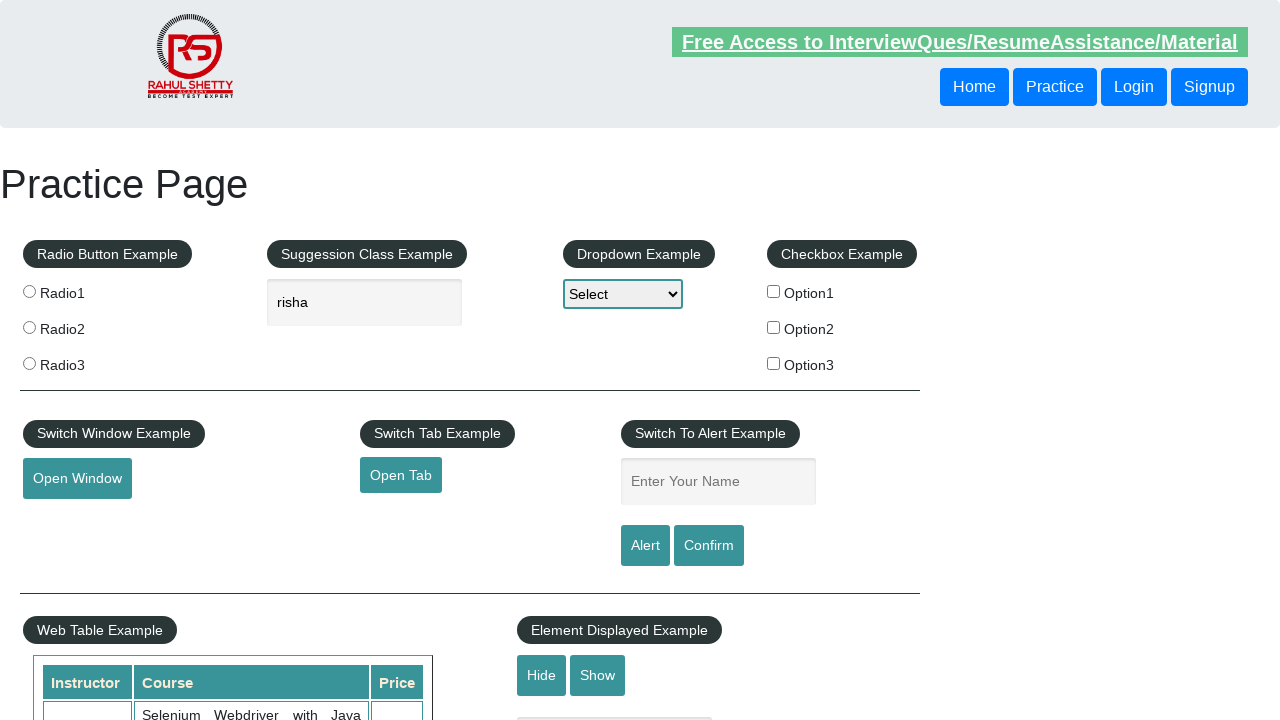

Waited 500ms for alert handling to complete
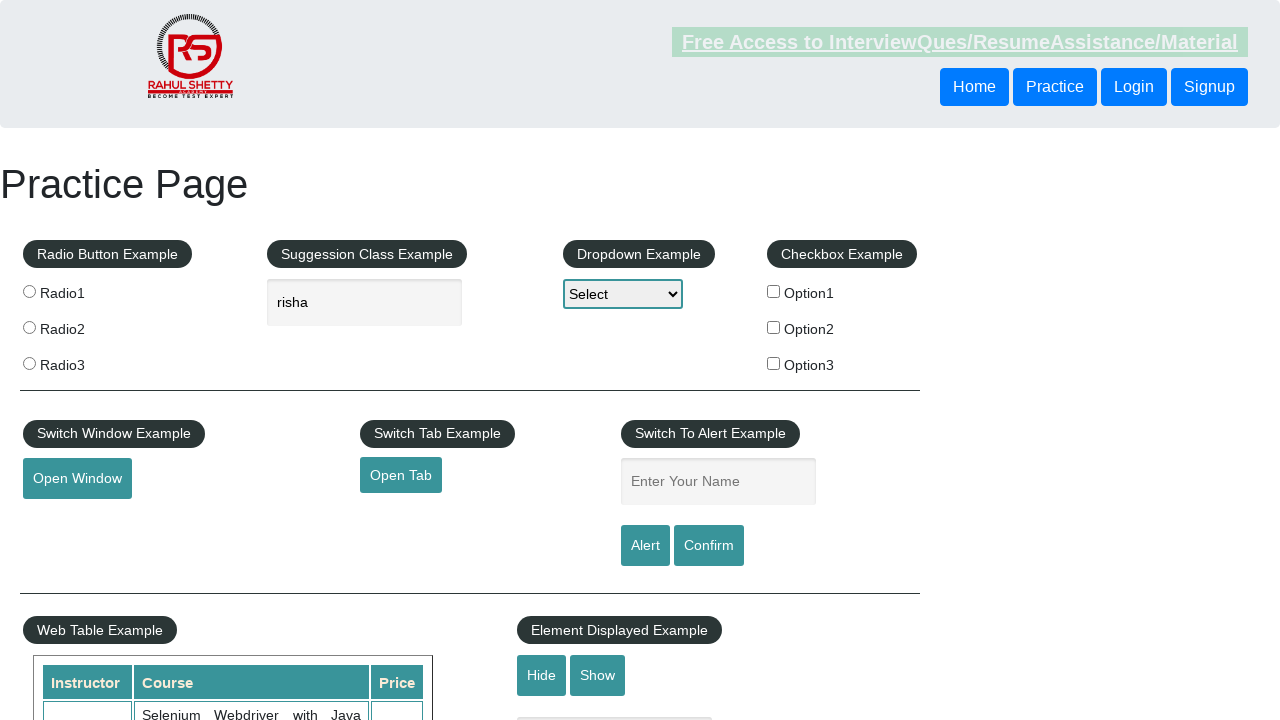

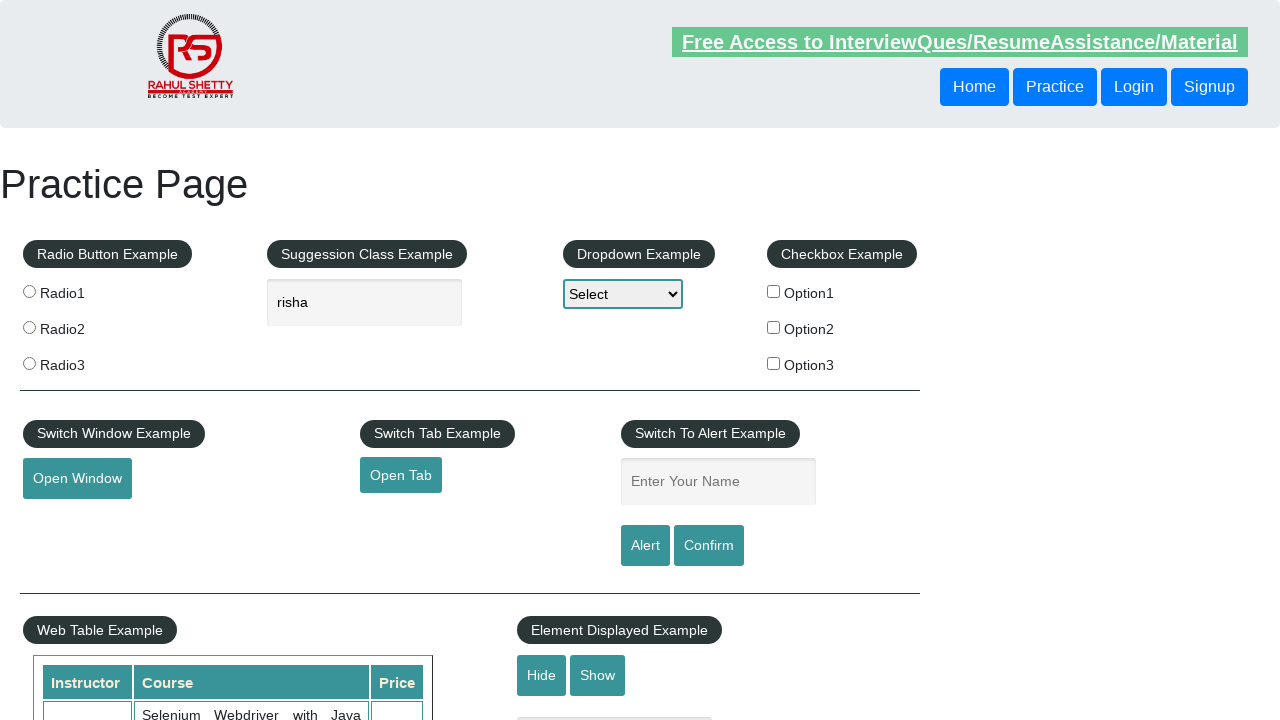